Navigates to FIT UET VNU website and verifies that images are present on the page

Starting URL: http://fit.uet.vnu.edu.vn

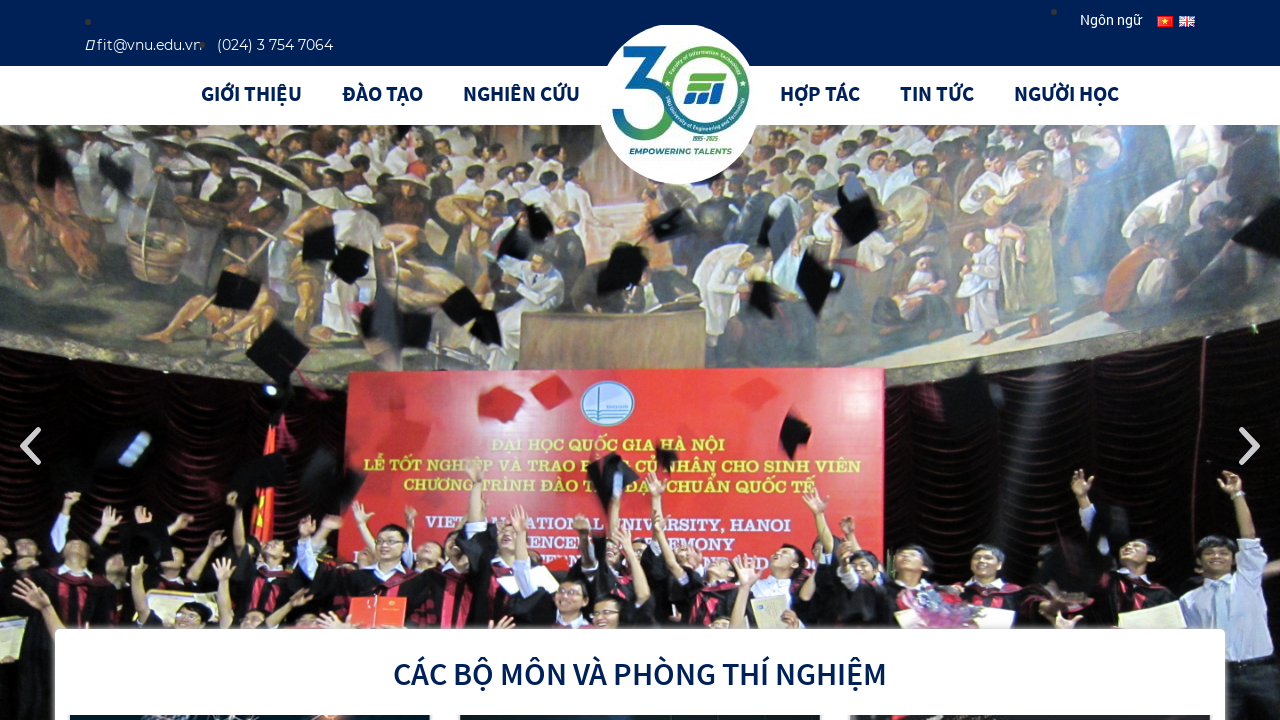

Navigated to FIT UET VNU website
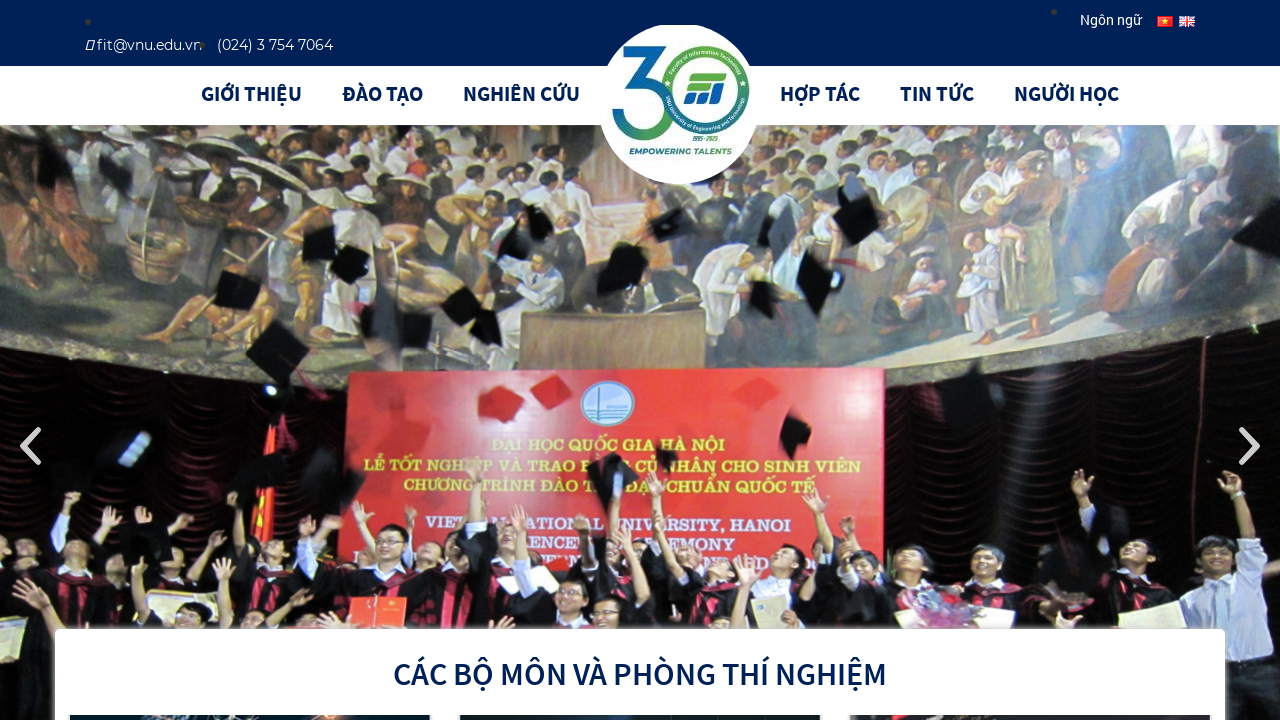

Waited for images to be attached to the page
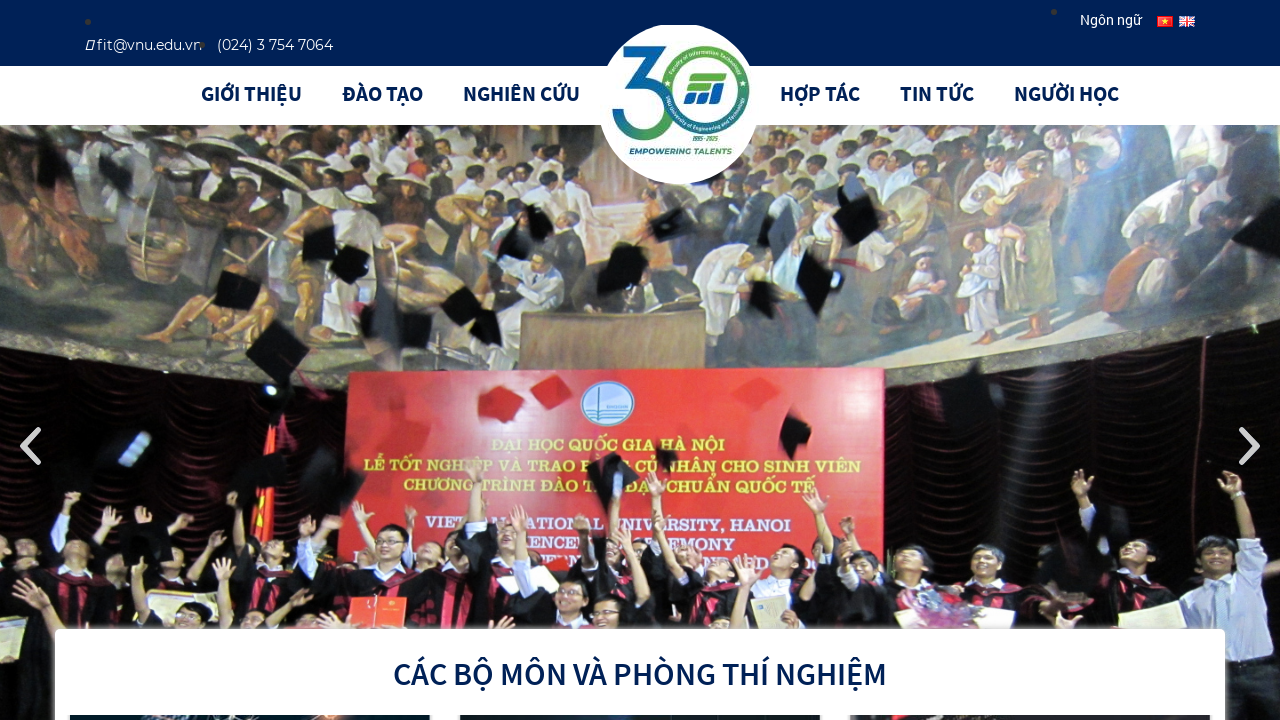

Located all images on the page
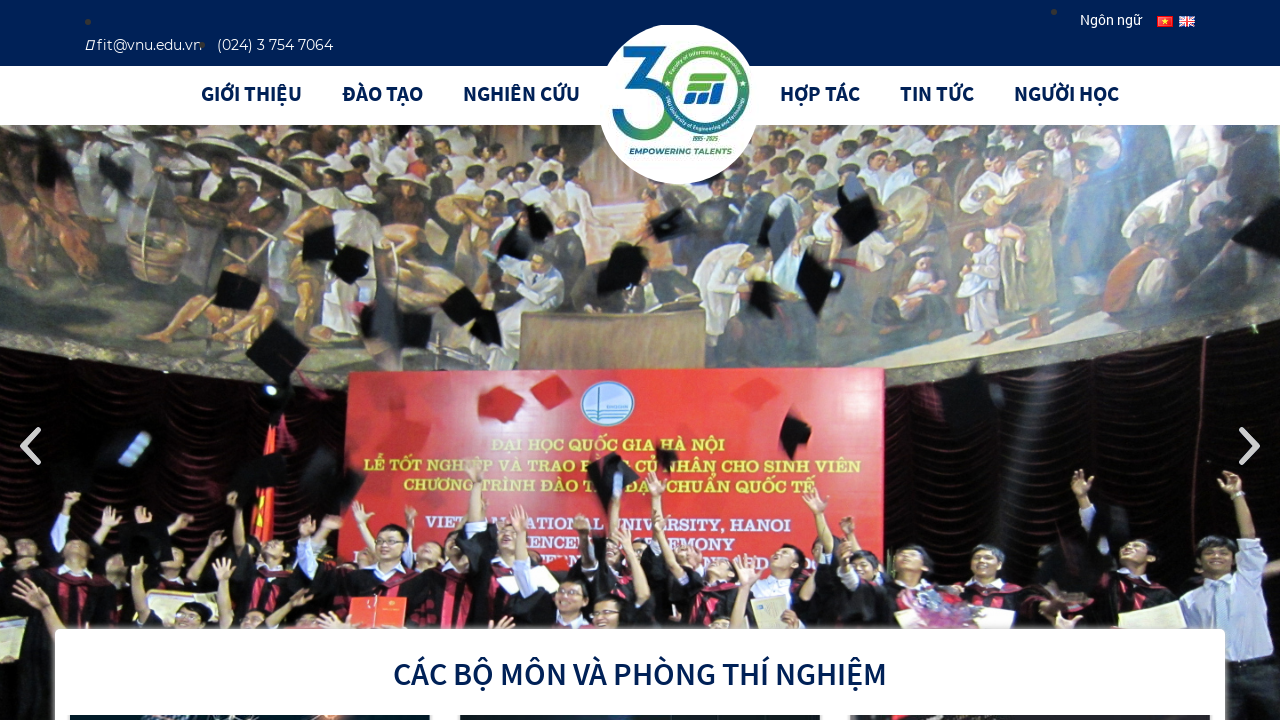

Verified first image is visible - images are present on the page
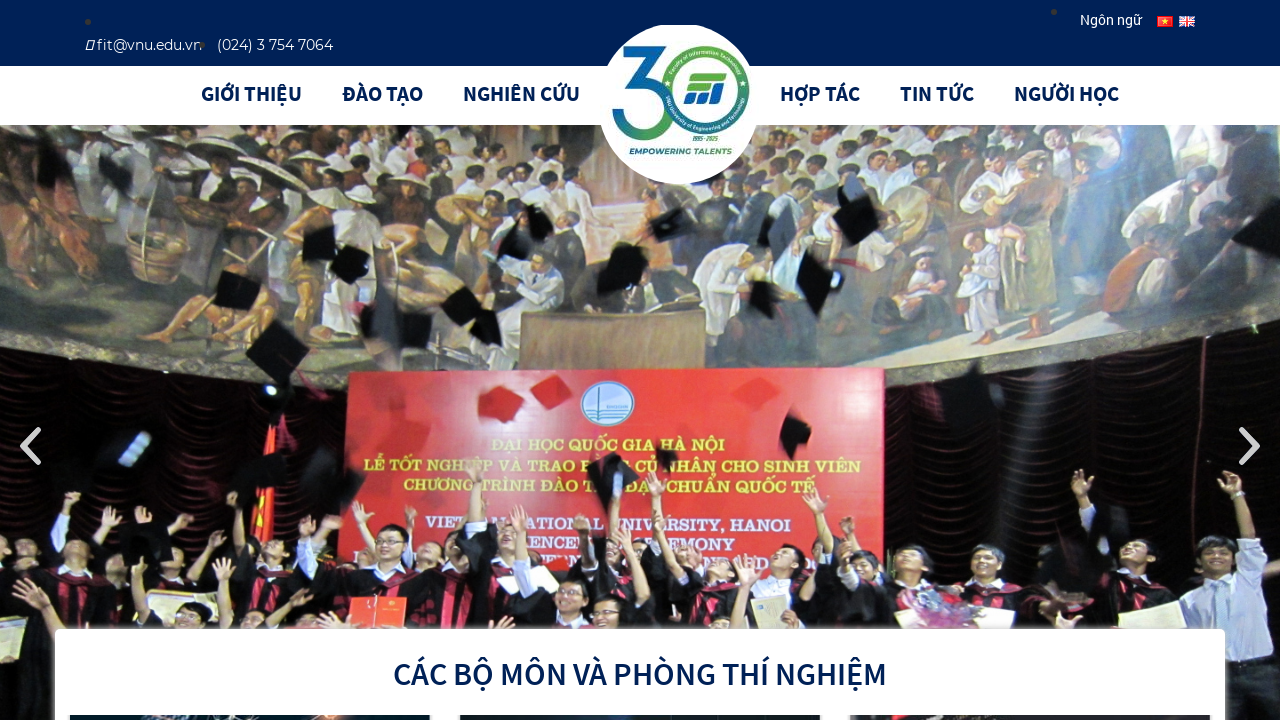

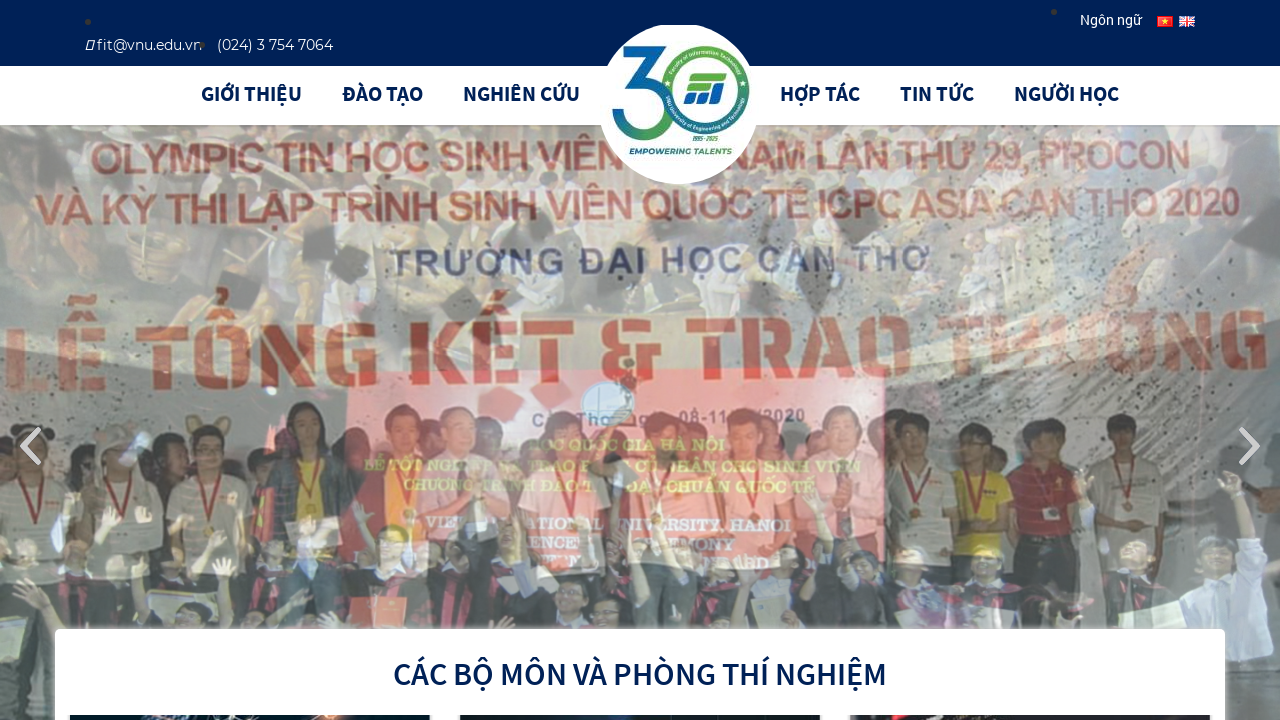